Tests table sorting functionality by clicking the column header, verifying the sort order, and searching for specific items across pagination

Starting URL: https://rahulshettyacademy.com/seleniumPractise/#/offers

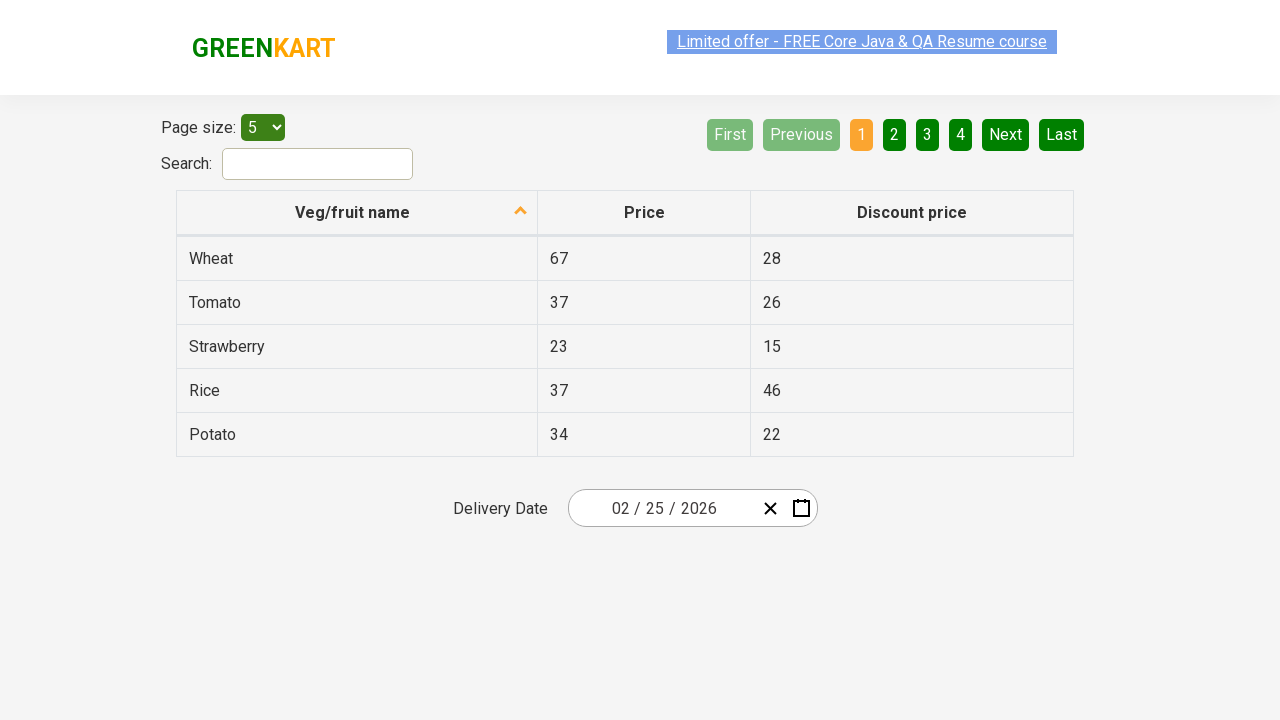

Clicked first column header to sort table at (357, 213) on xpath=//tr/th[1]
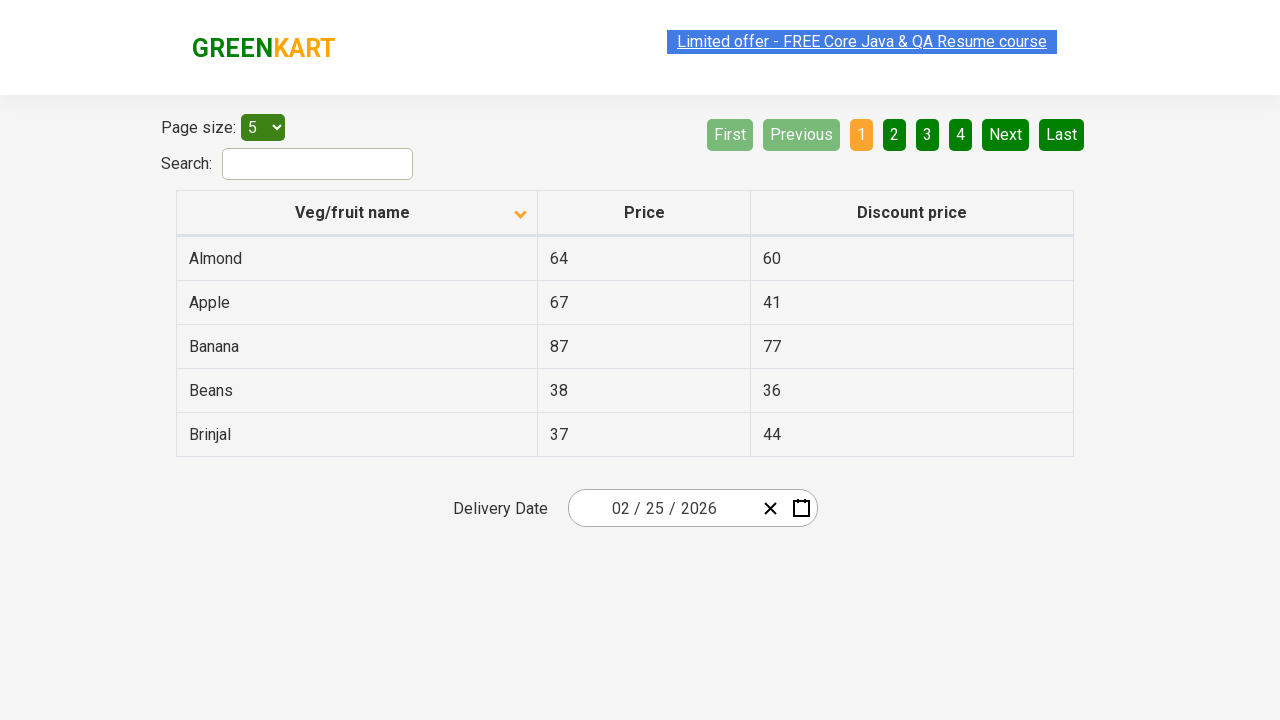

Retrieved all elements in first column
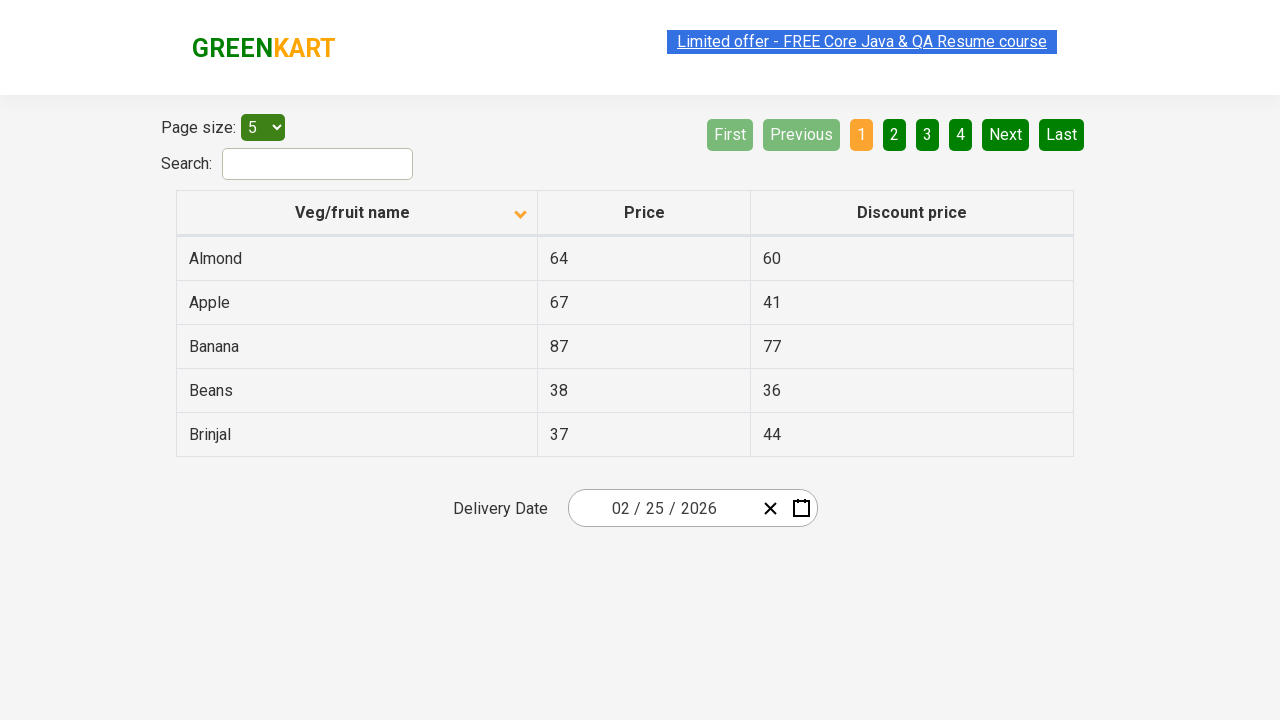

Extracted text content from 5 column elements
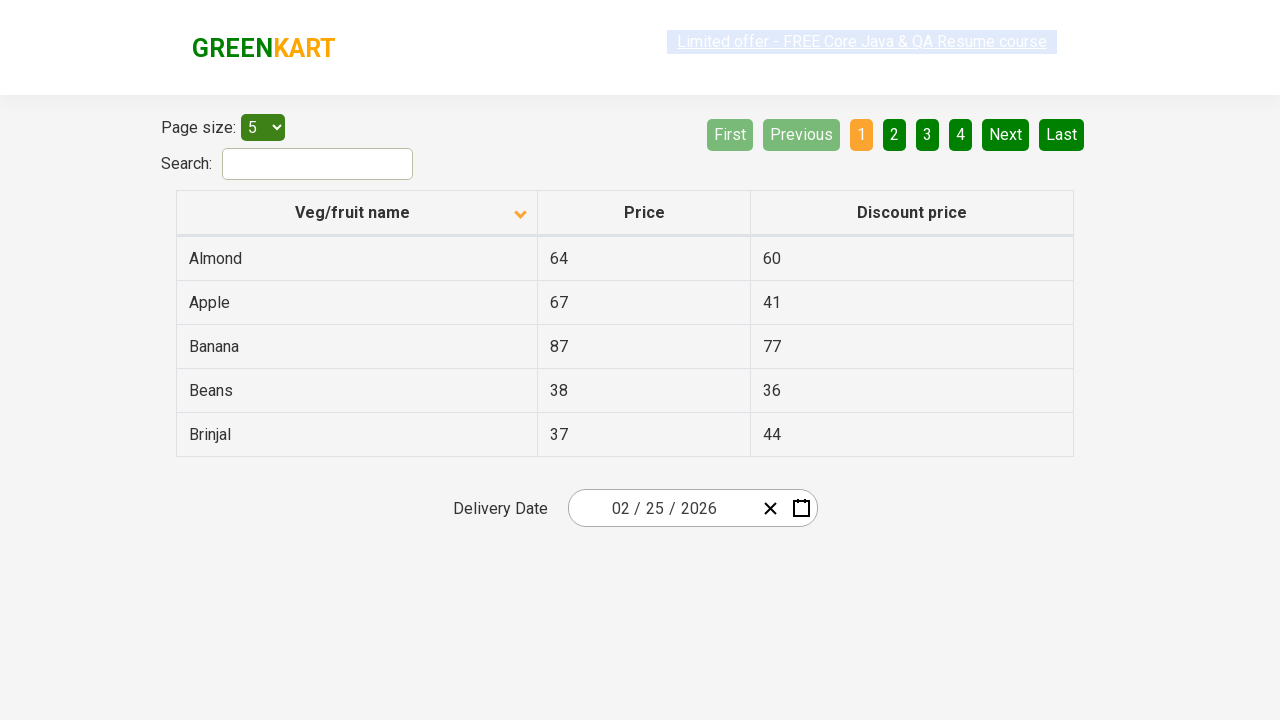

Verified that table column is properly sorted
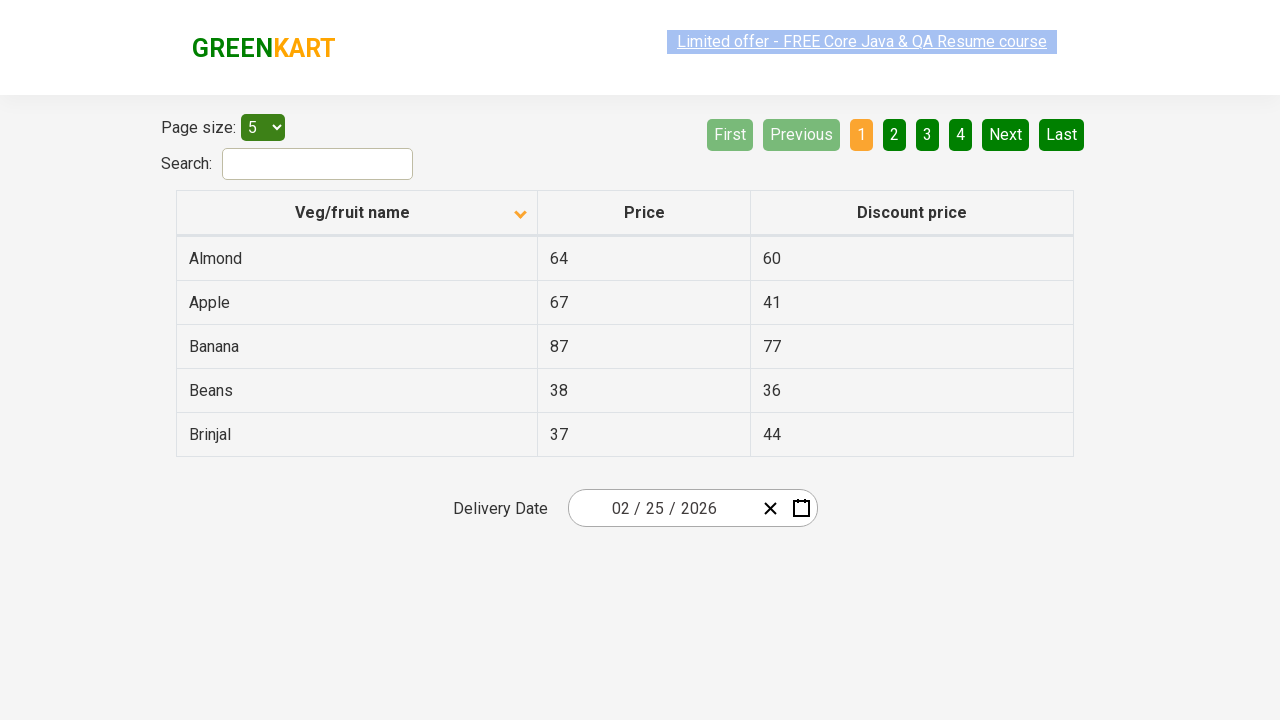

Identified 1 items containing 'Beans'
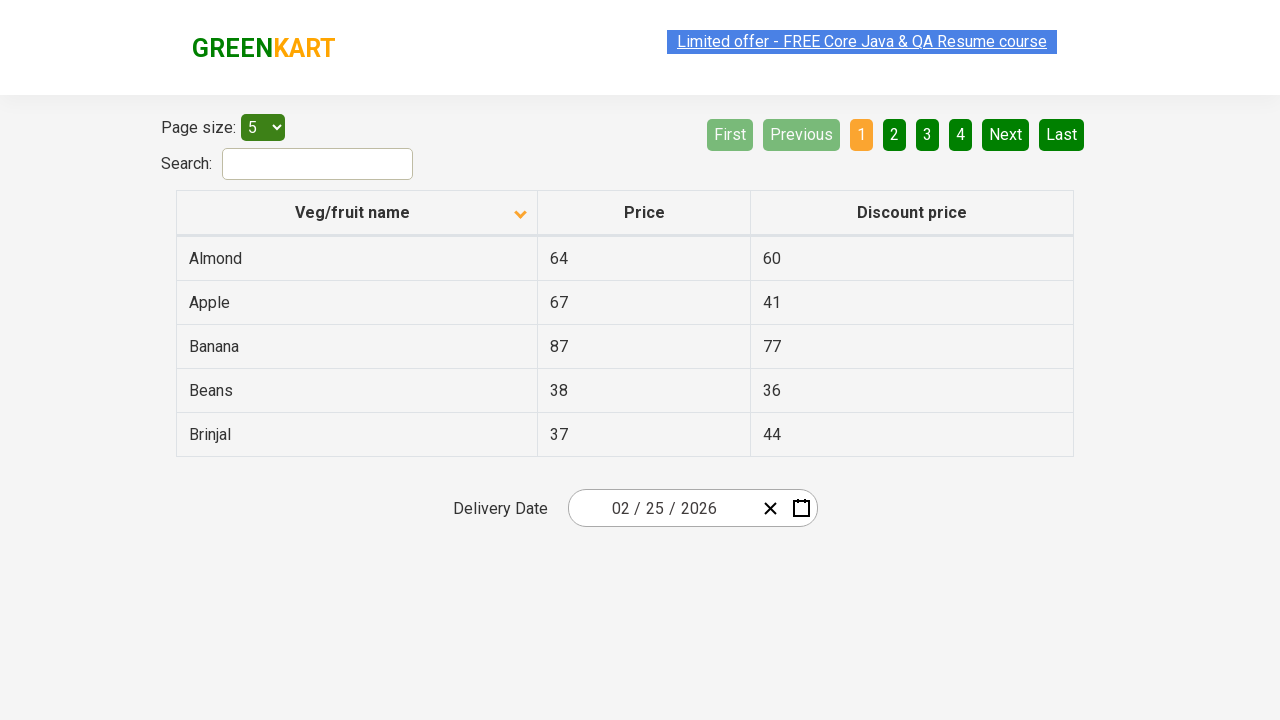

Retrieved price for Beans item: 38
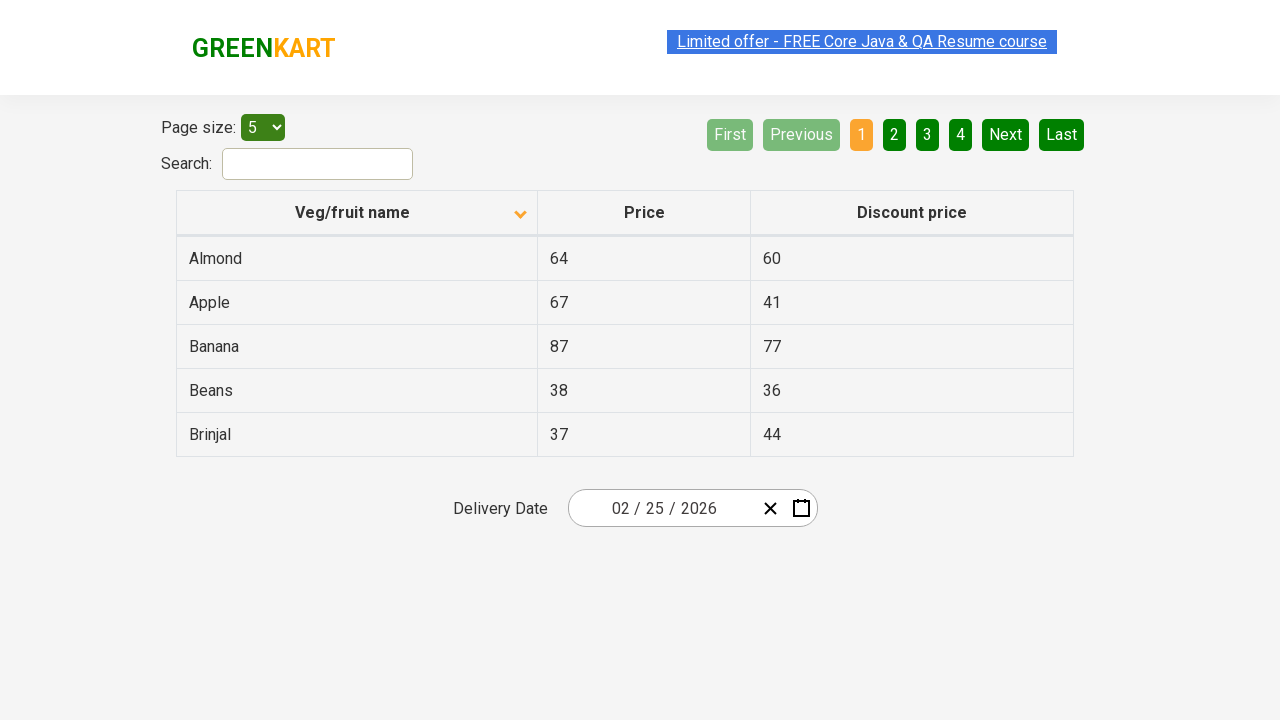

Scanned current page for 5 rows looking for Rice
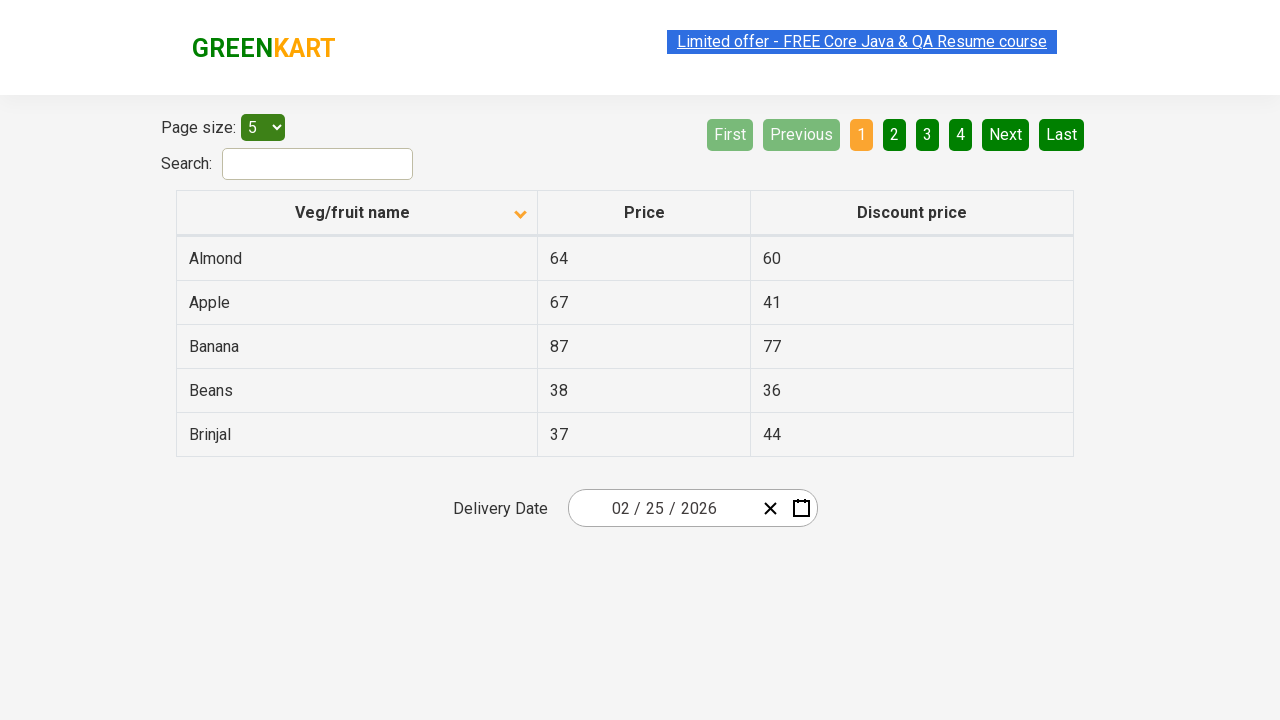

Rice not found on current page, navigating to next page at (1006, 134) on [aria-label='Next']
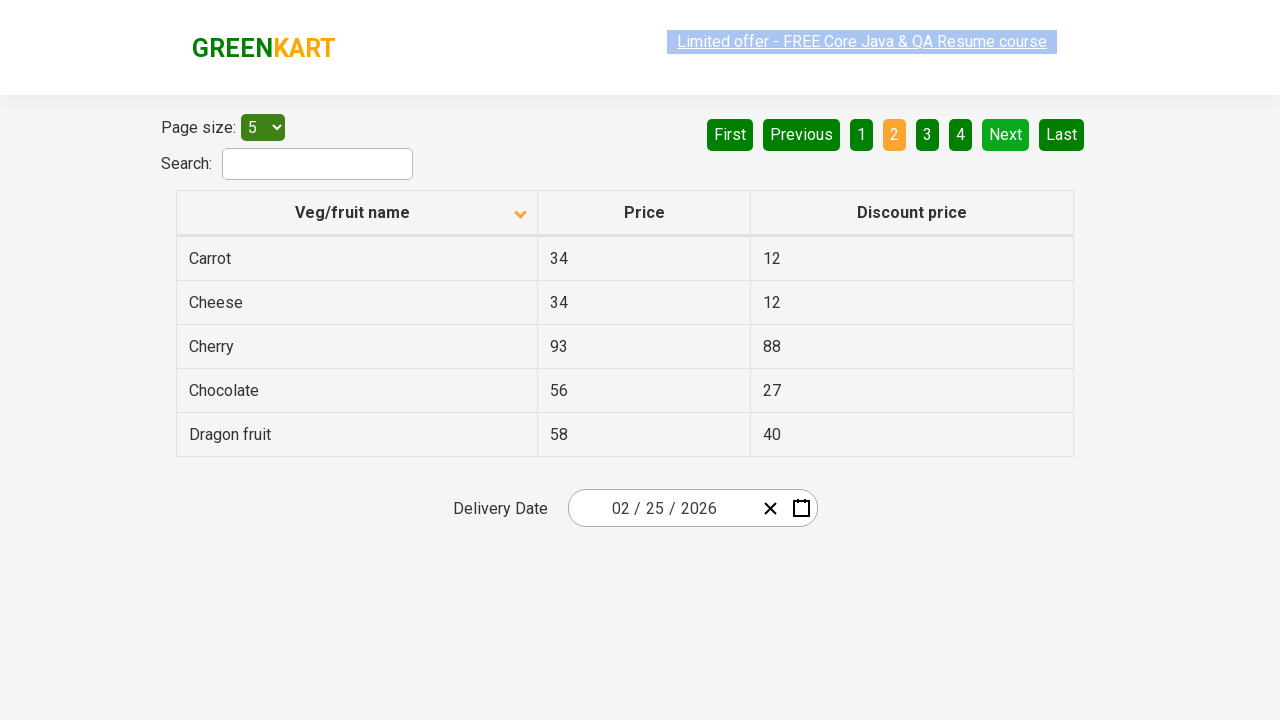

Scanned current page for 5 rows looking for Rice
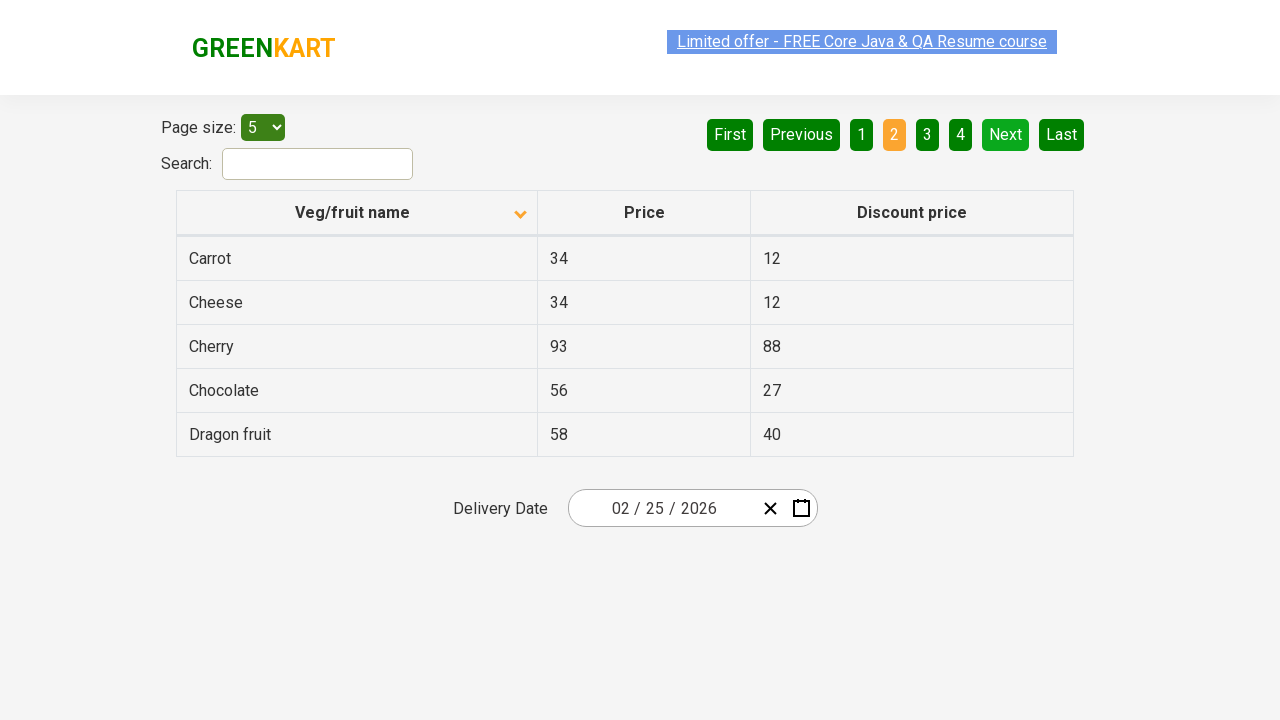

Rice not found on current page, navigating to next page at (1006, 134) on [aria-label='Next']
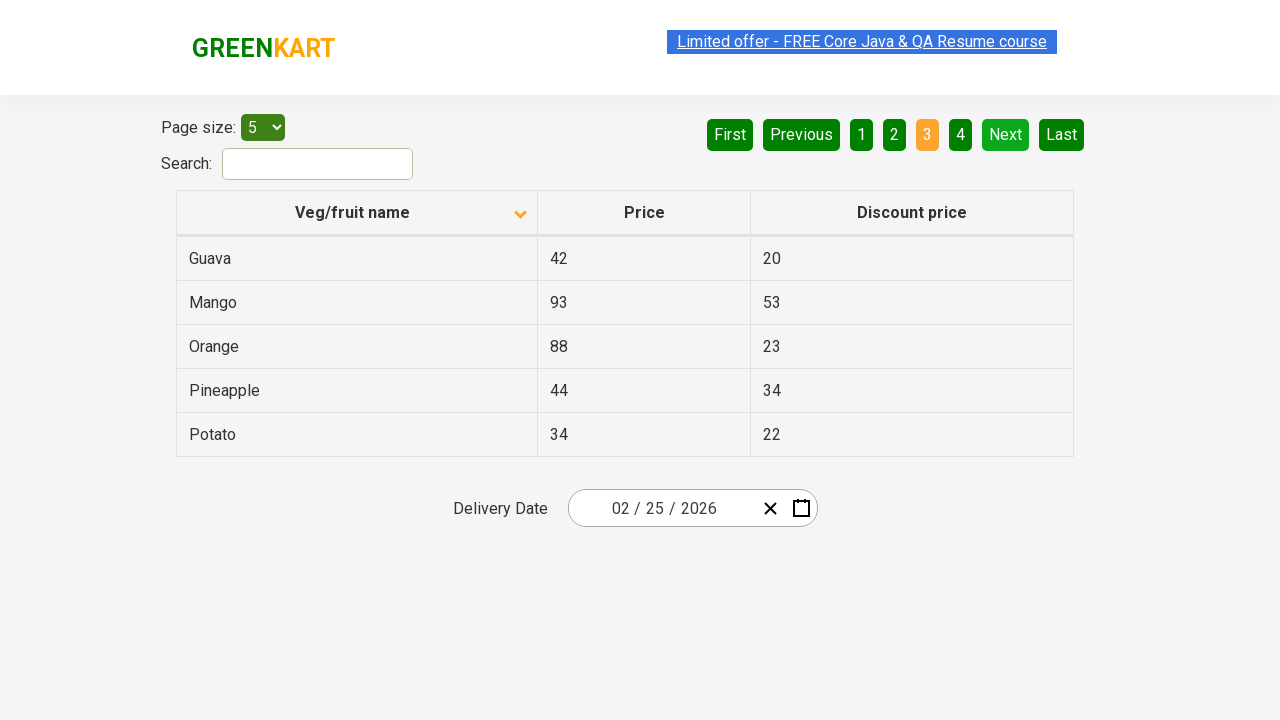

Scanned current page for 5 rows looking for Rice
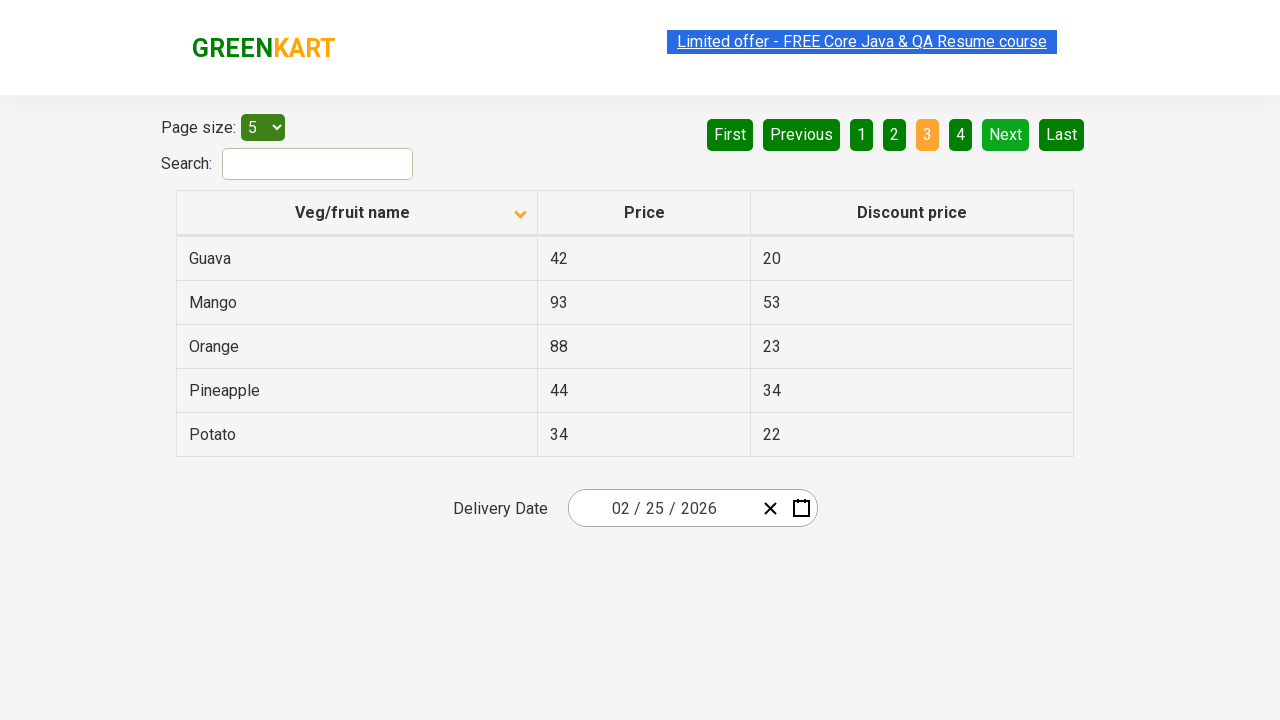

Rice not found on current page, navigating to next page at (1006, 134) on [aria-label='Next']
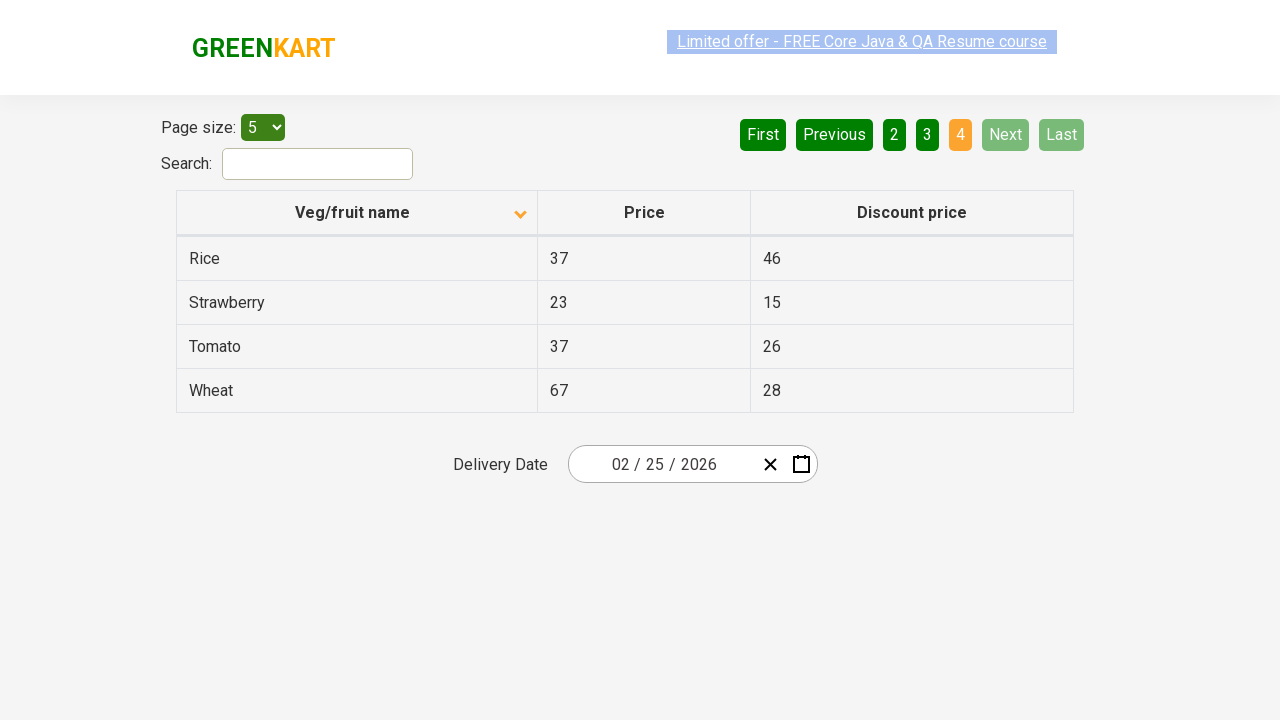

Scanned current page for 4 rows looking for Rice
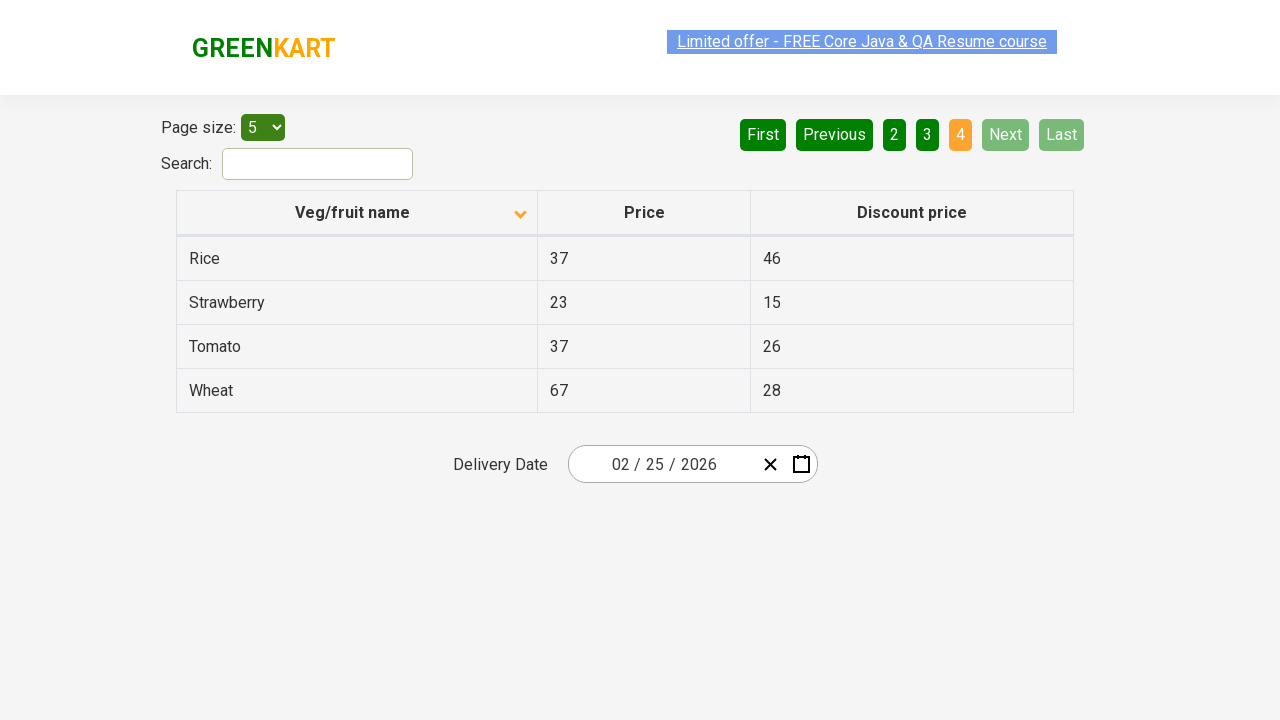

Found and retrieved price for Rice item: 37
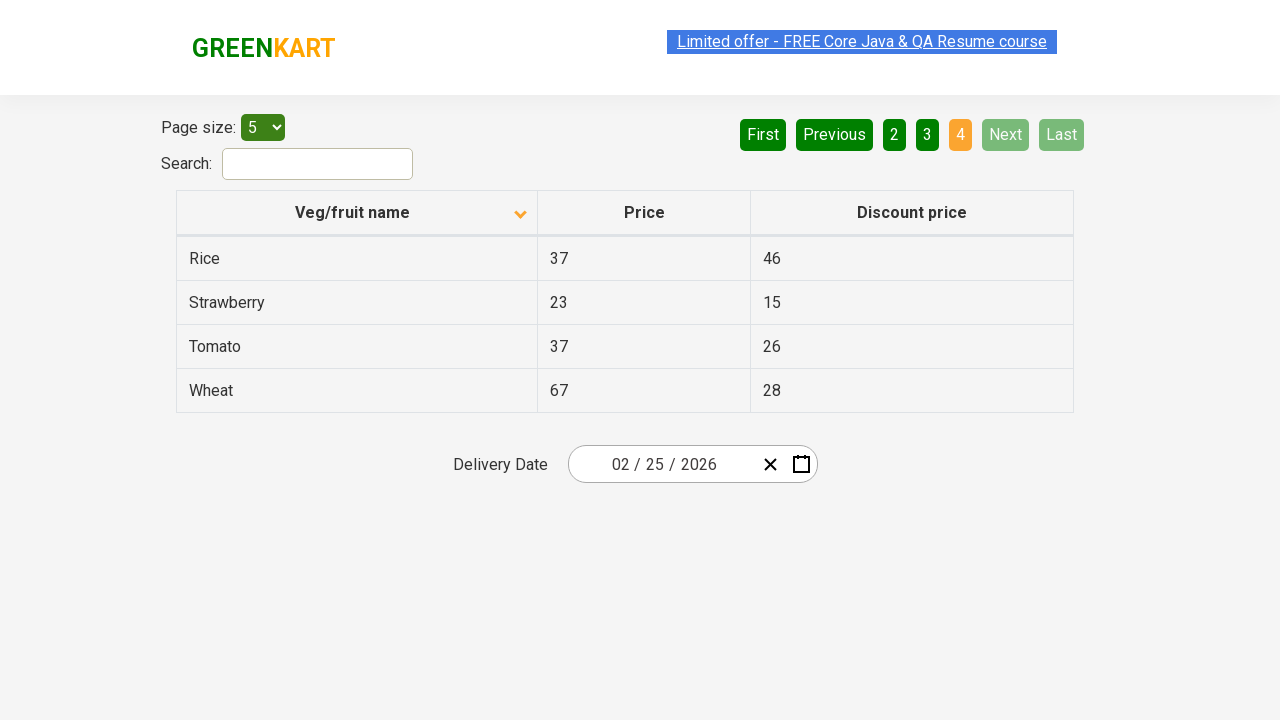

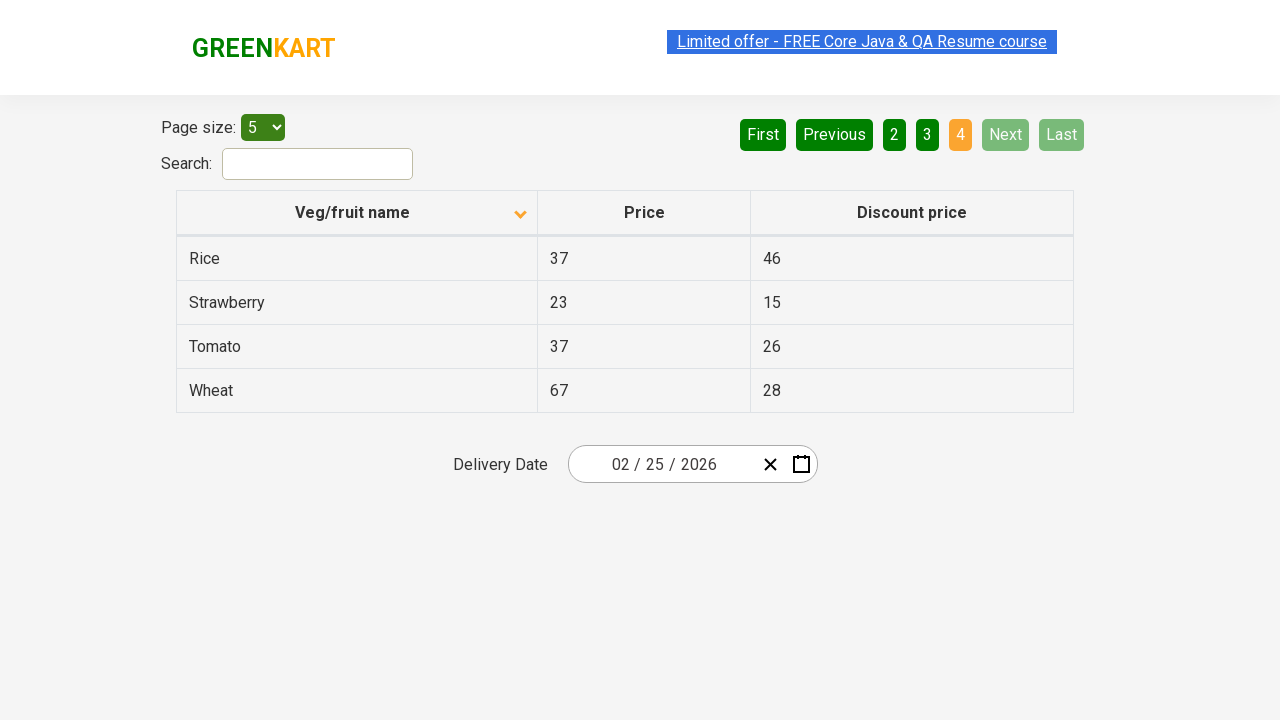